Tests registration form by filling all form fields and verifying successful registration message

Starting URL: http://suninjuly.github.io/registration1.html

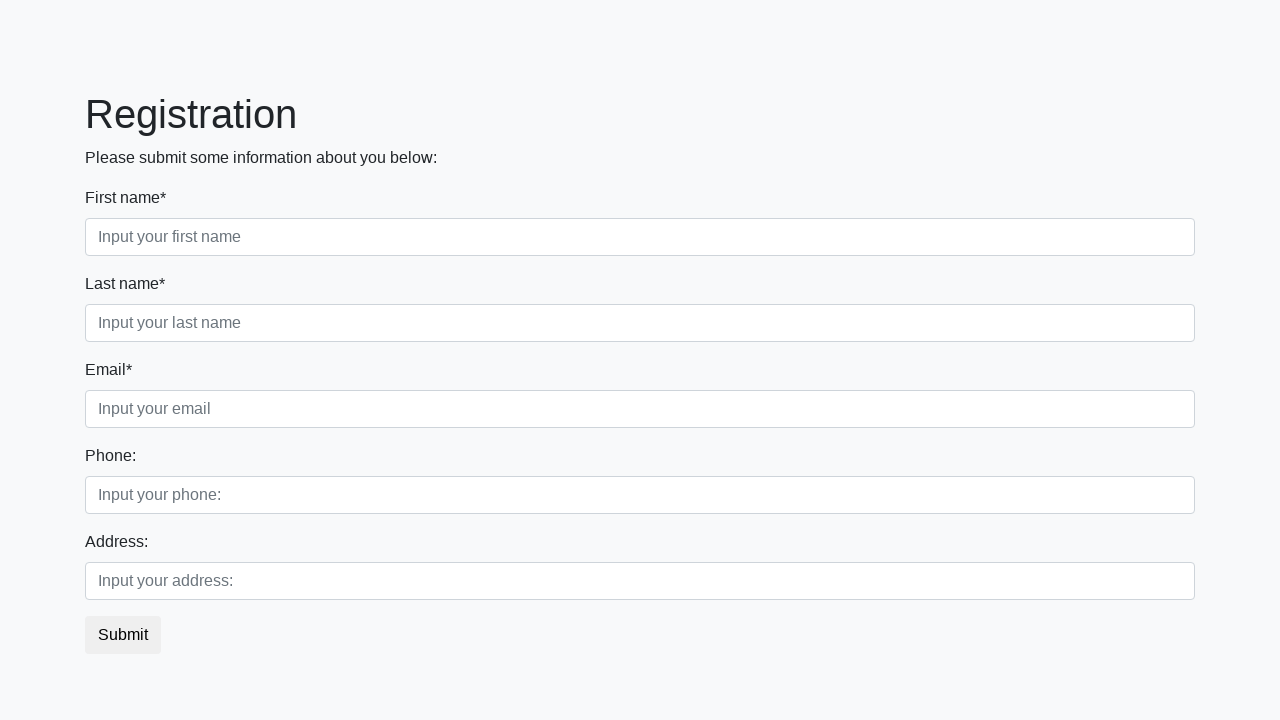

Located all form control fields on registration form
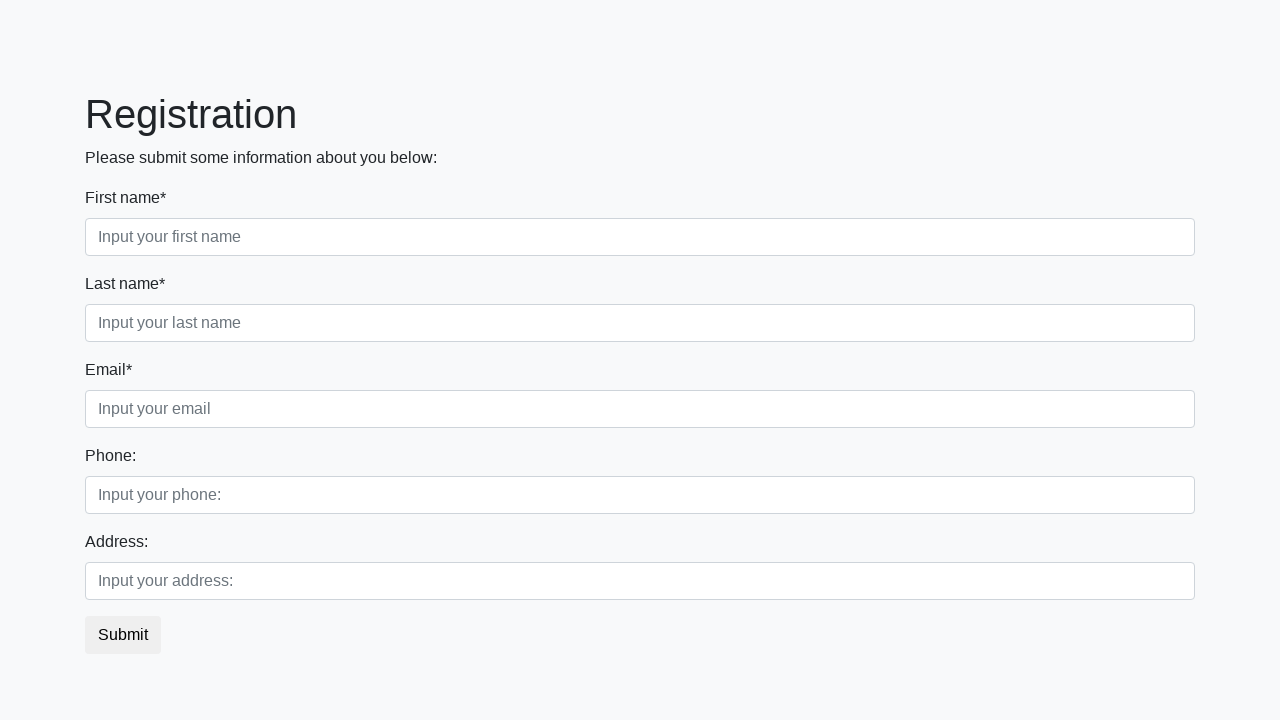

Filled form field with 'text' on .form-control >> nth=0
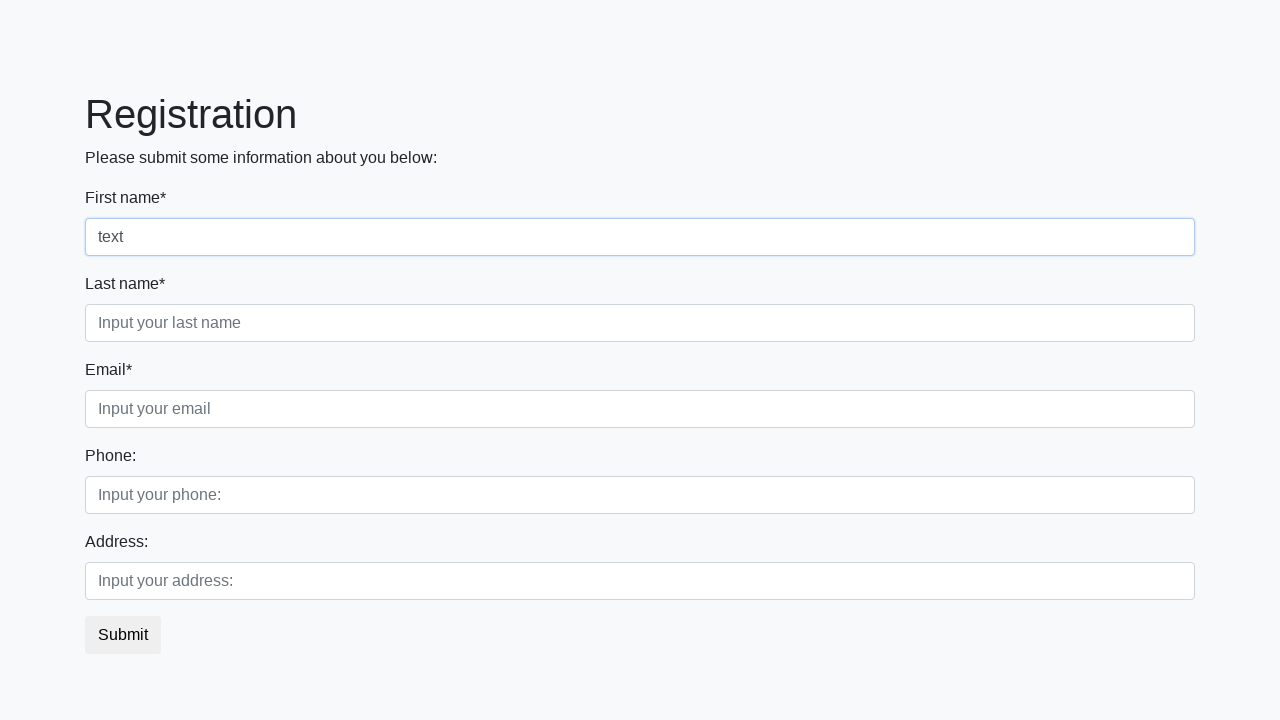

Filled form field with 'text' on .form-control >> nth=1
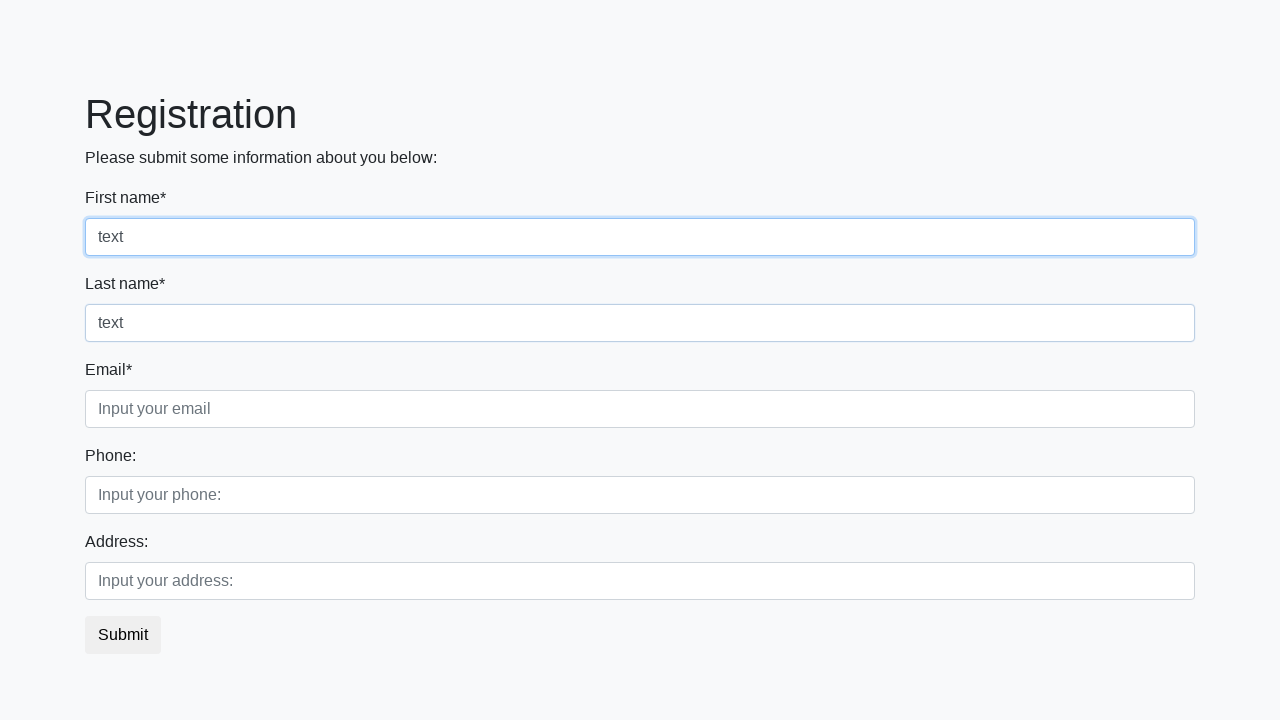

Filled form field with 'text' on .form-control >> nth=2
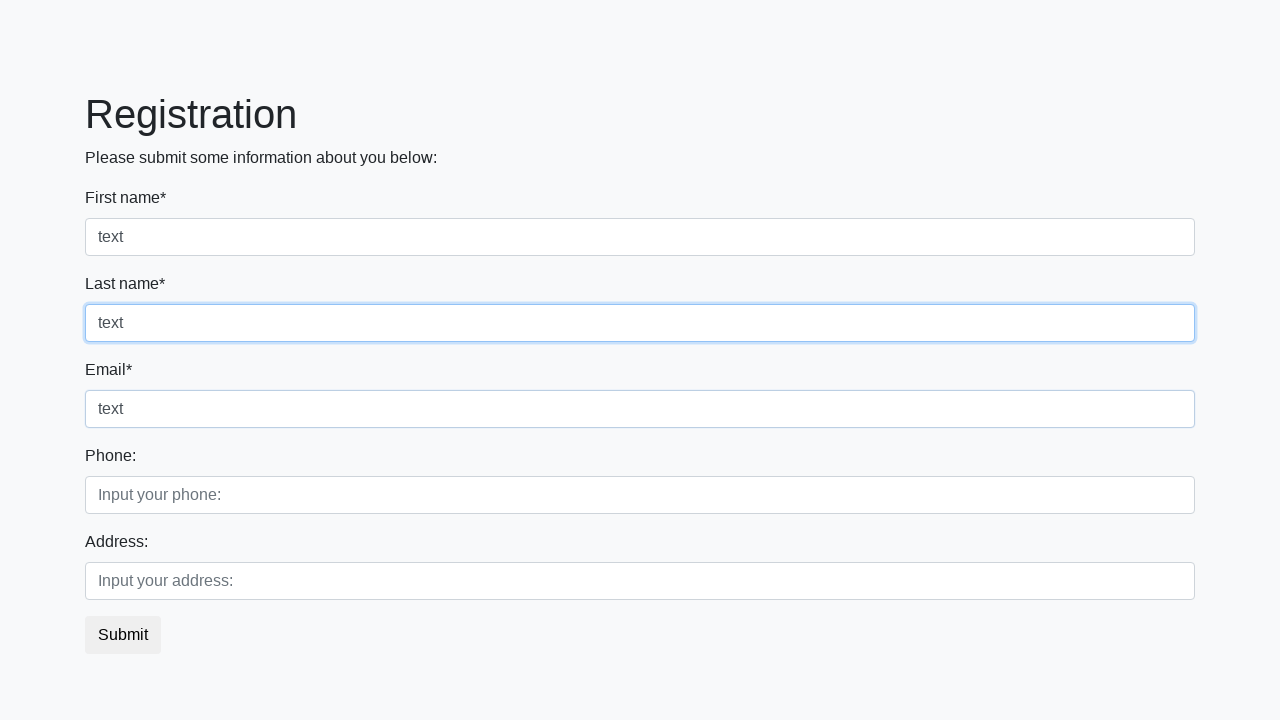

Filled form field with 'text' on .form-control >> nth=3
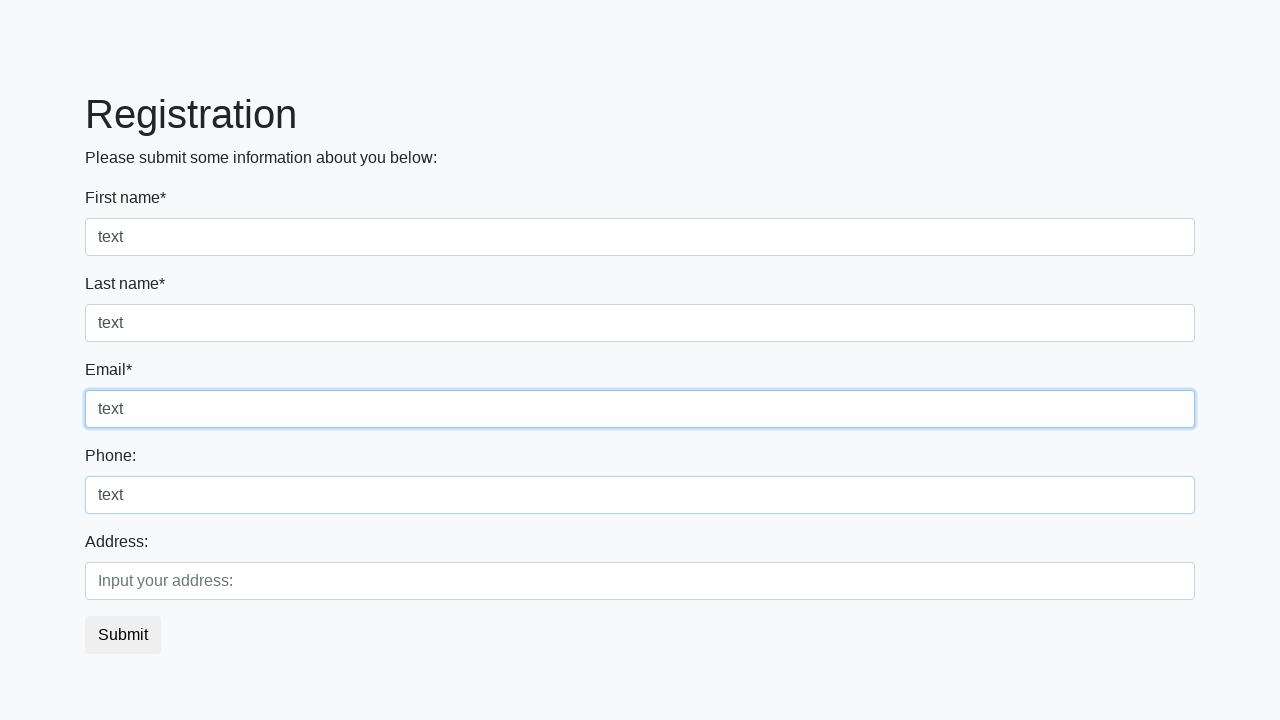

Filled form field with 'text' on .form-control >> nth=4
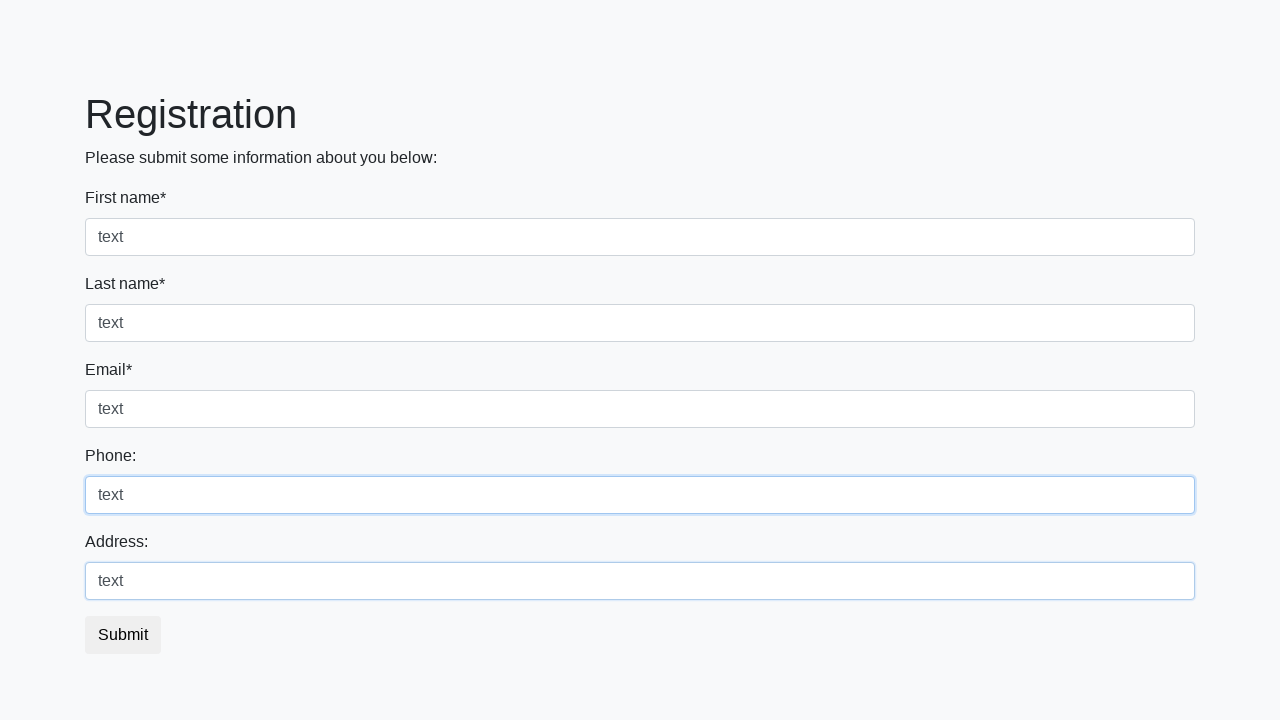

Clicked registration submit button at (123, 635) on xpath=/html/body/div/form/button
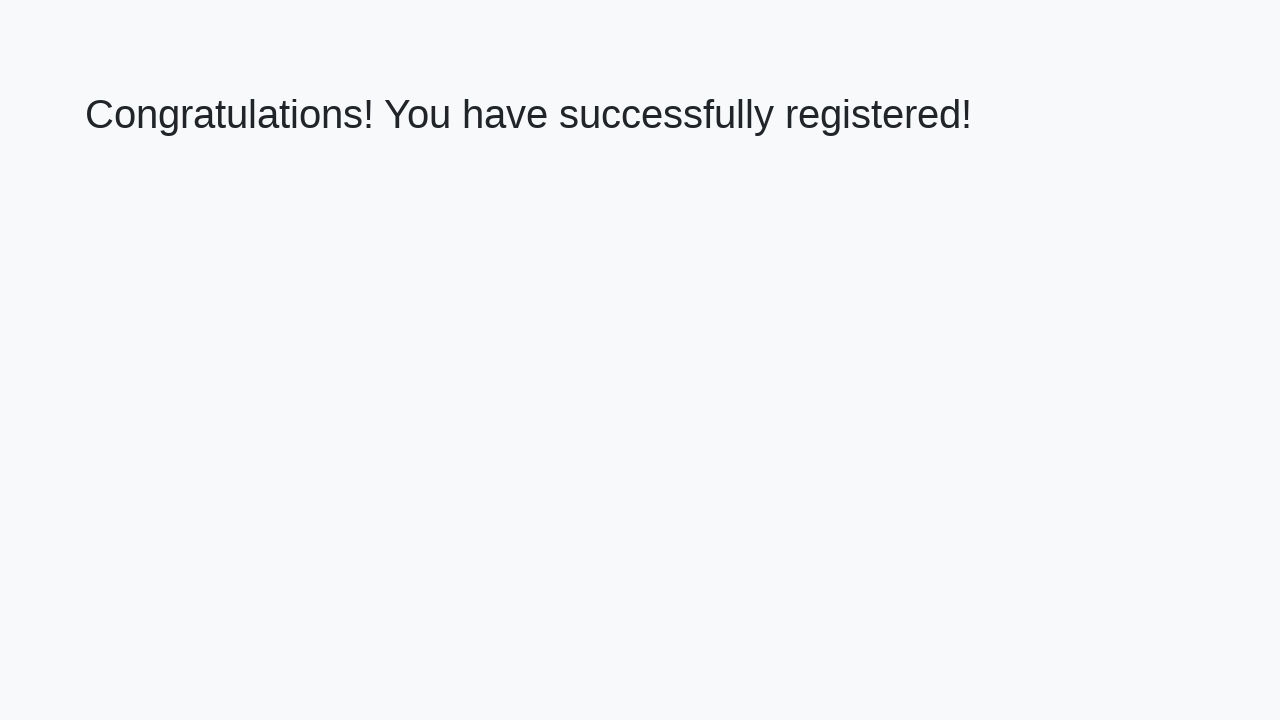

Success message container loaded
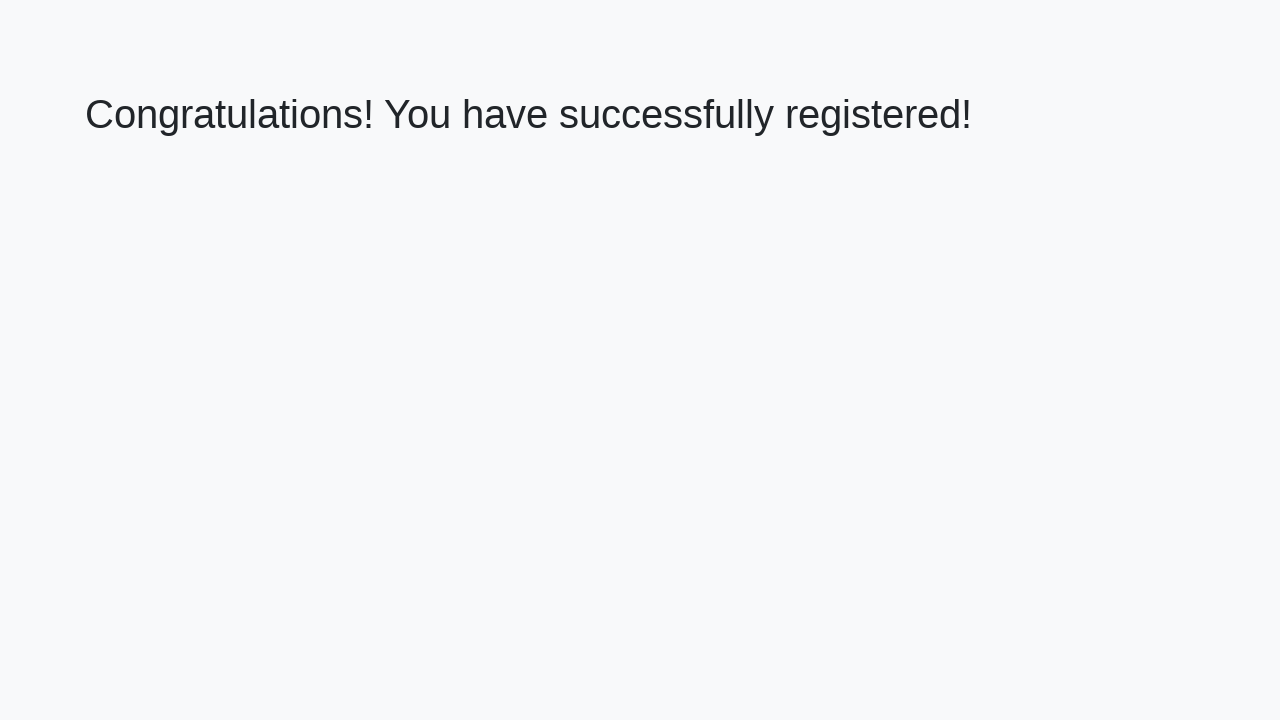

Retrieved success message text content
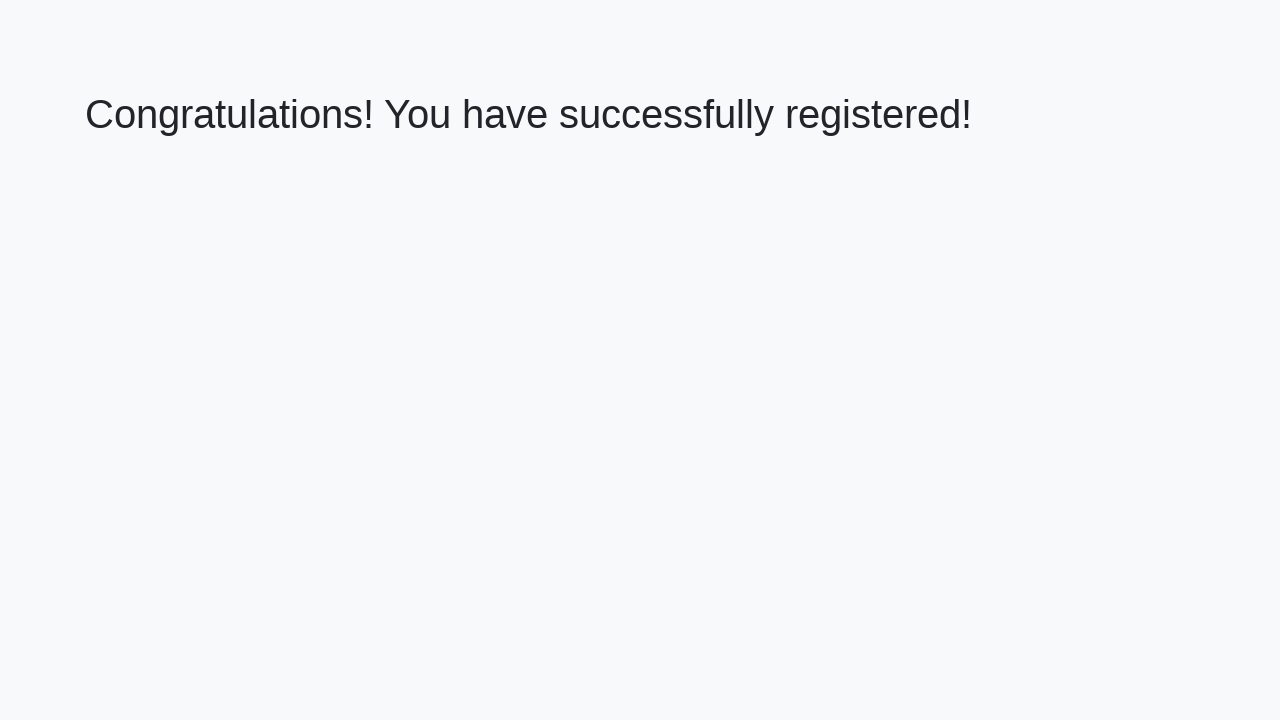

Verified successful registration message displayed
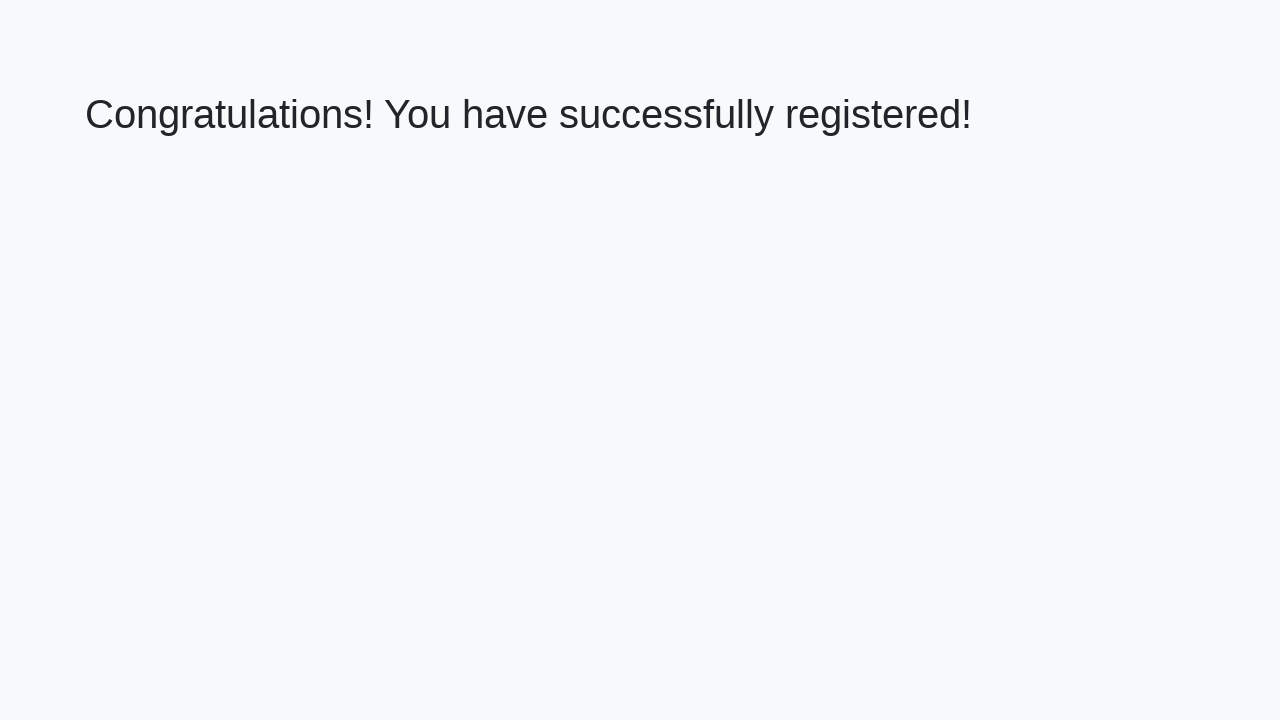

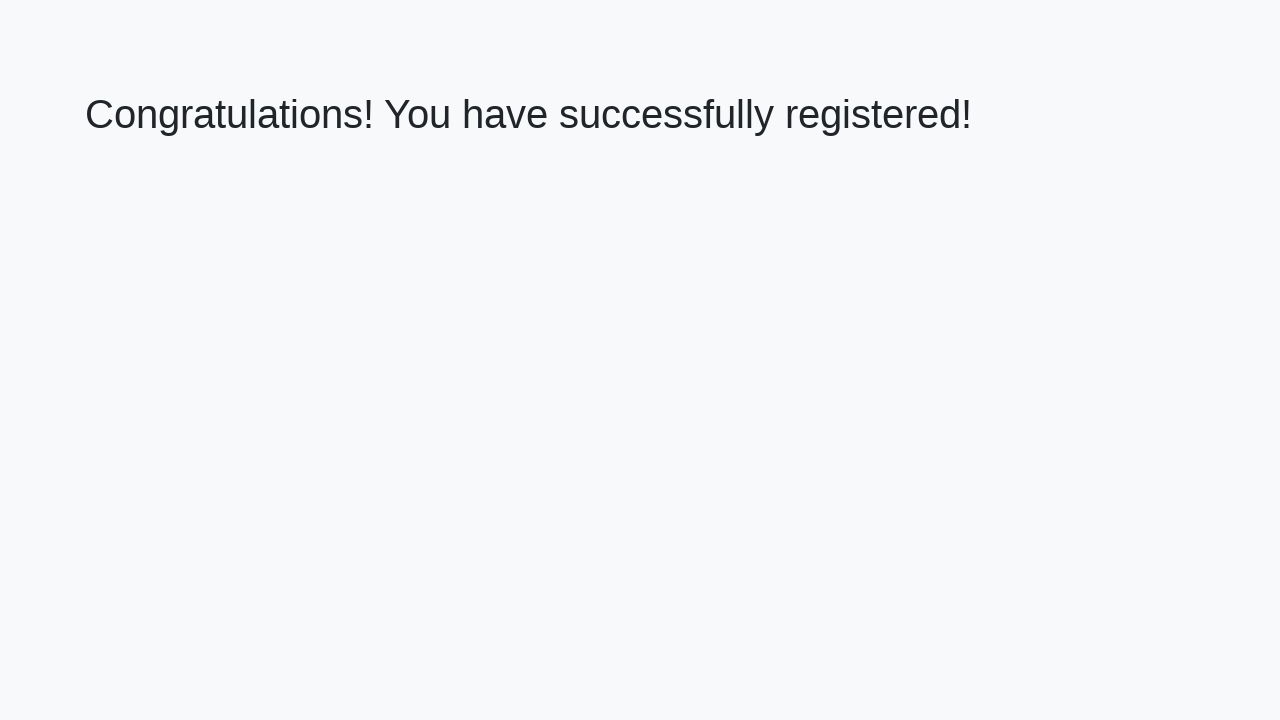